Tests that entered text is trimmed (whitespace removed) when saving an edited todo.

Starting URL: https://demo.playwright.dev/todomvc

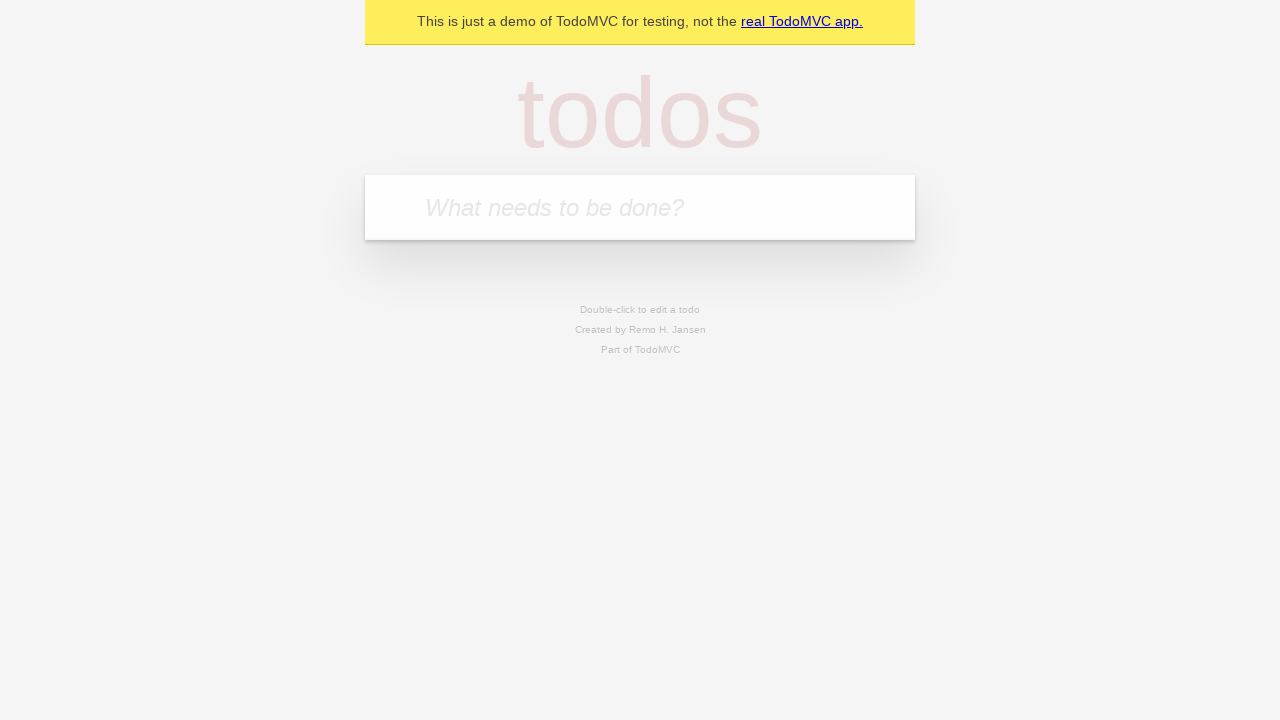

Filled first todo input with 'buy some cheese' on internal:attr=[placeholder="What needs to be done?"i]
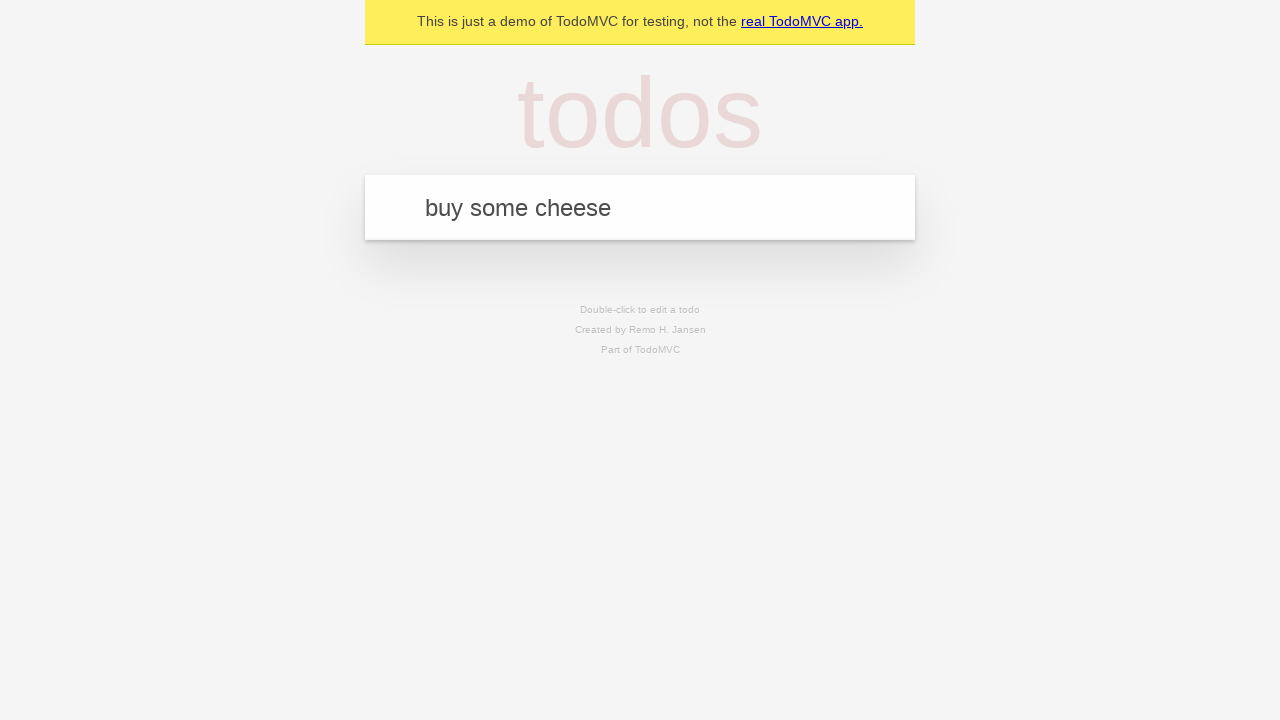

Pressed Enter to create first todo on internal:attr=[placeholder="What needs to be done?"i]
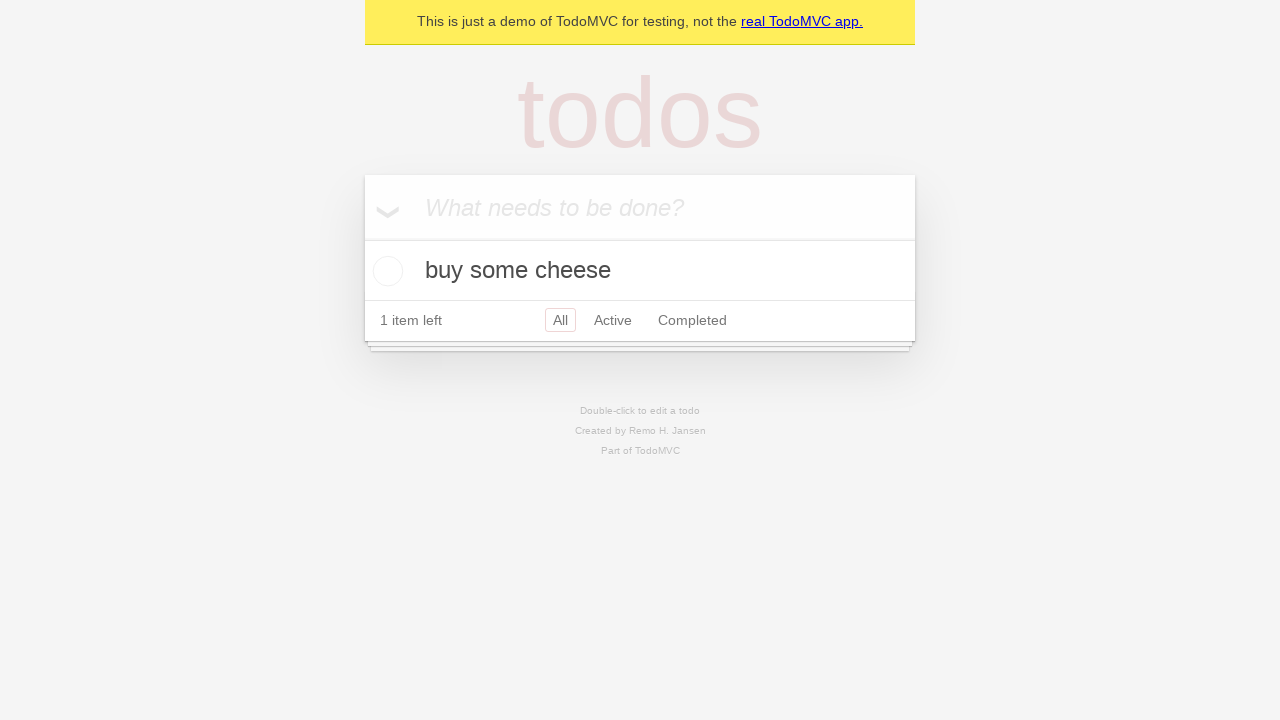

Filled second todo input with 'feed the cat' on internal:attr=[placeholder="What needs to be done?"i]
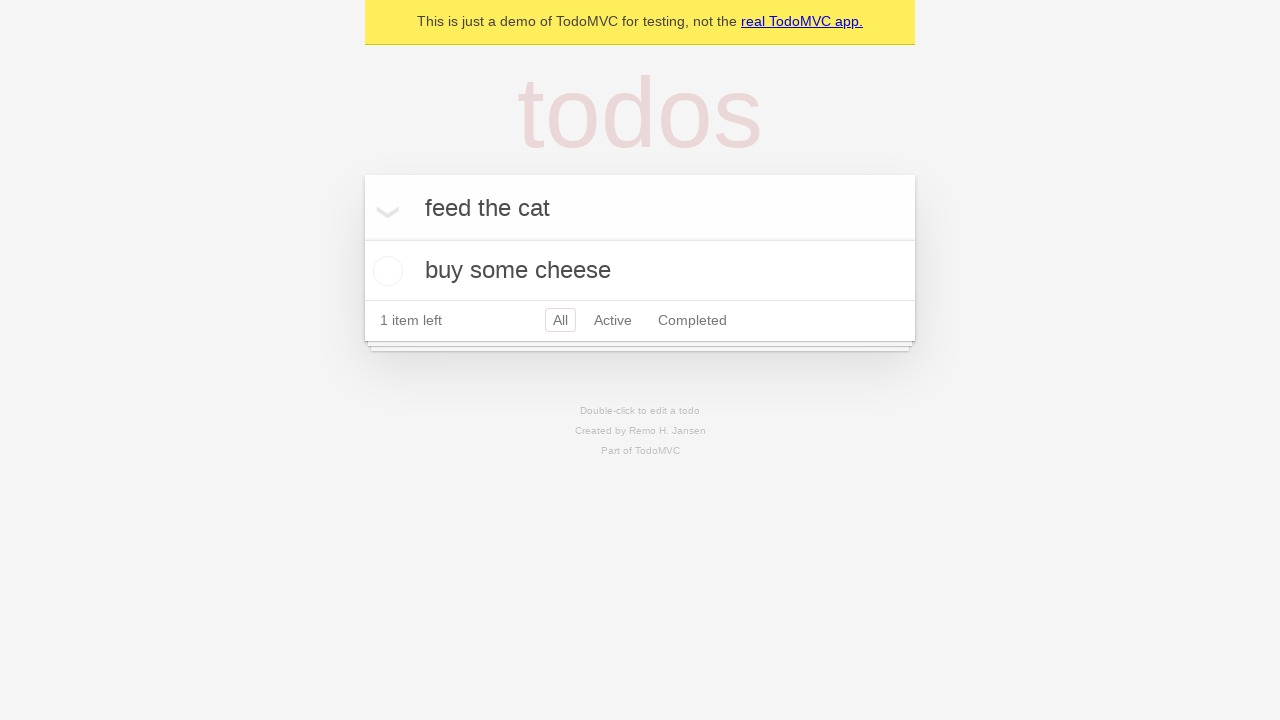

Pressed Enter to create second todo on internal:attr=[placeholder="What needs to be done?"i]
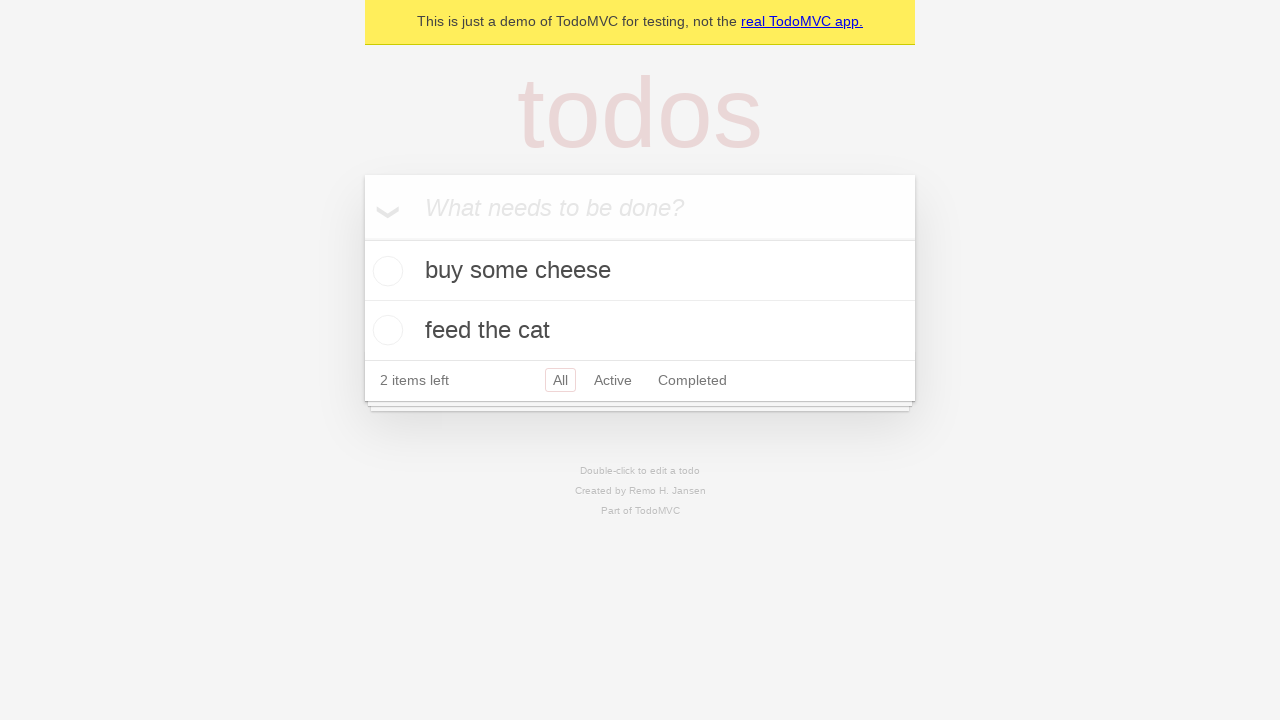

Filled third todo input with 'book a doctors appointment' on internal:attr=[placeholder="What needs to be done?"i]
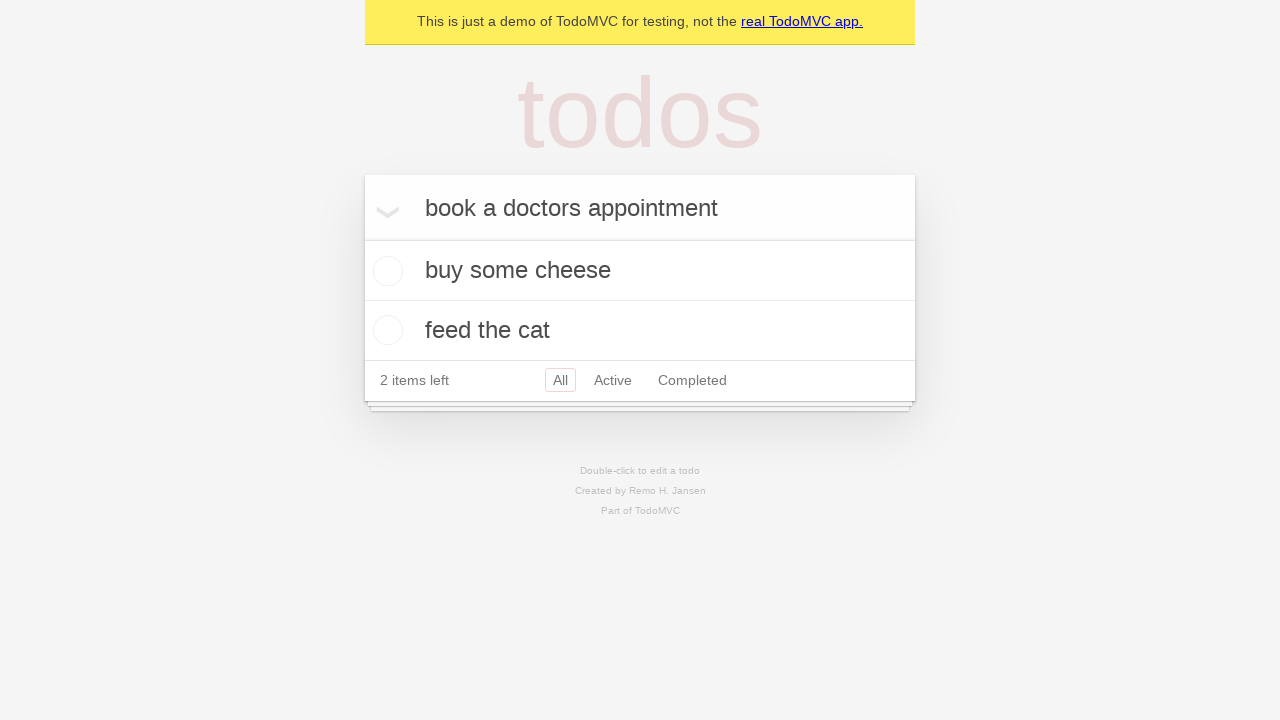

Pressed Enter to create third todo on internal:attr=[placeholder="What needs to be done?"i]
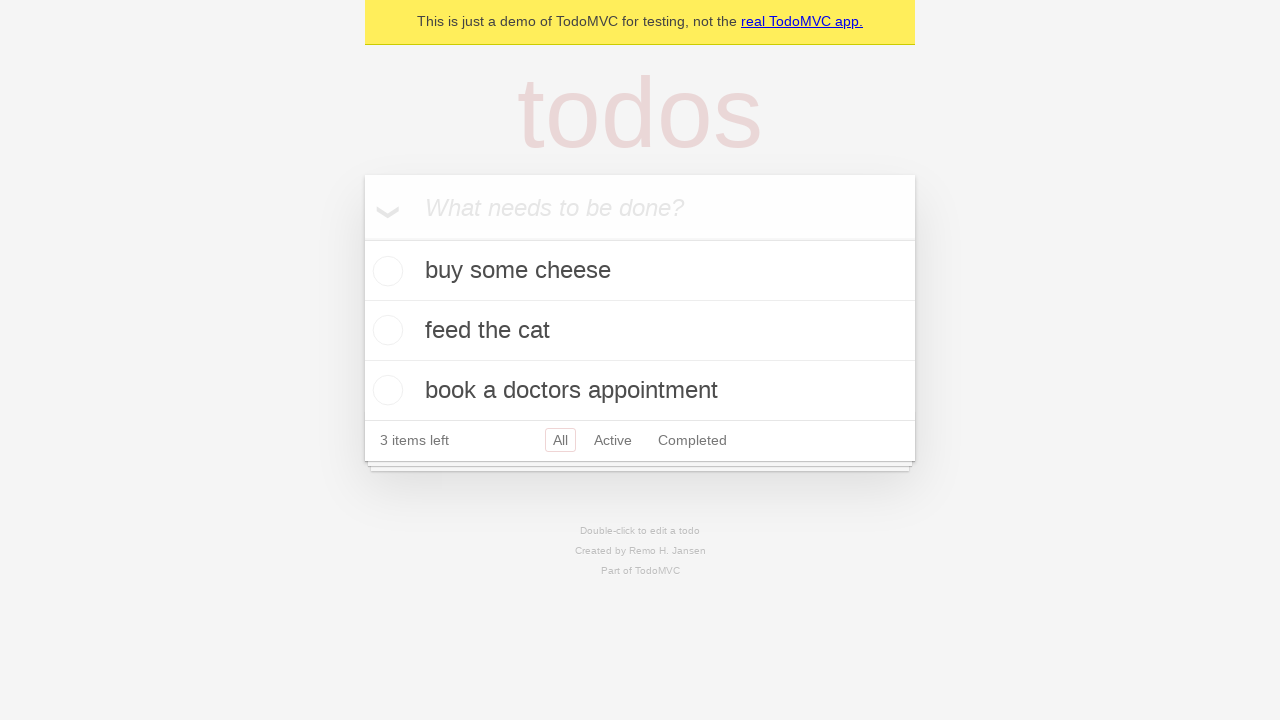

Double-clicked second todo item to enter edit mode at (640, 331) on internal:testid=[data-testid="todo-item"s] >> nth=1
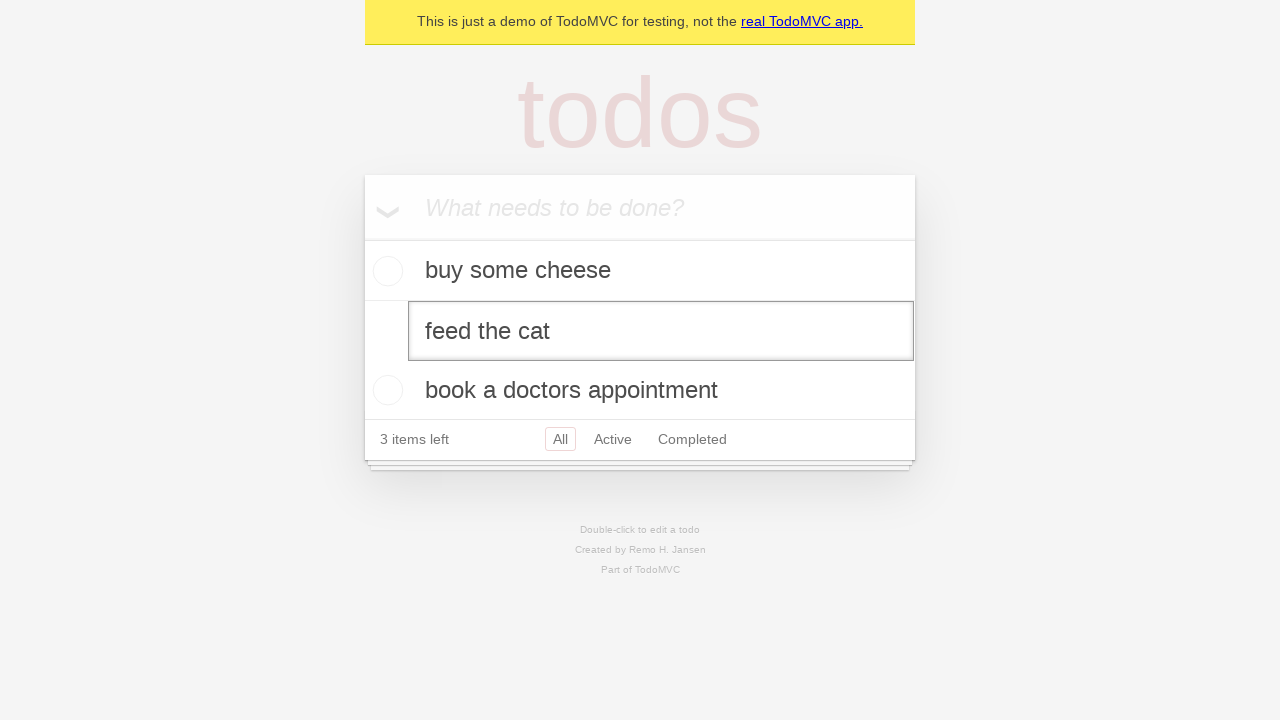

Filled edit textbox with '    buy some sausages    ' (whitespace padded) on internal:testid=[data-testid="todo-item"s] >> nth=1 >> internal:role=textbox[nam
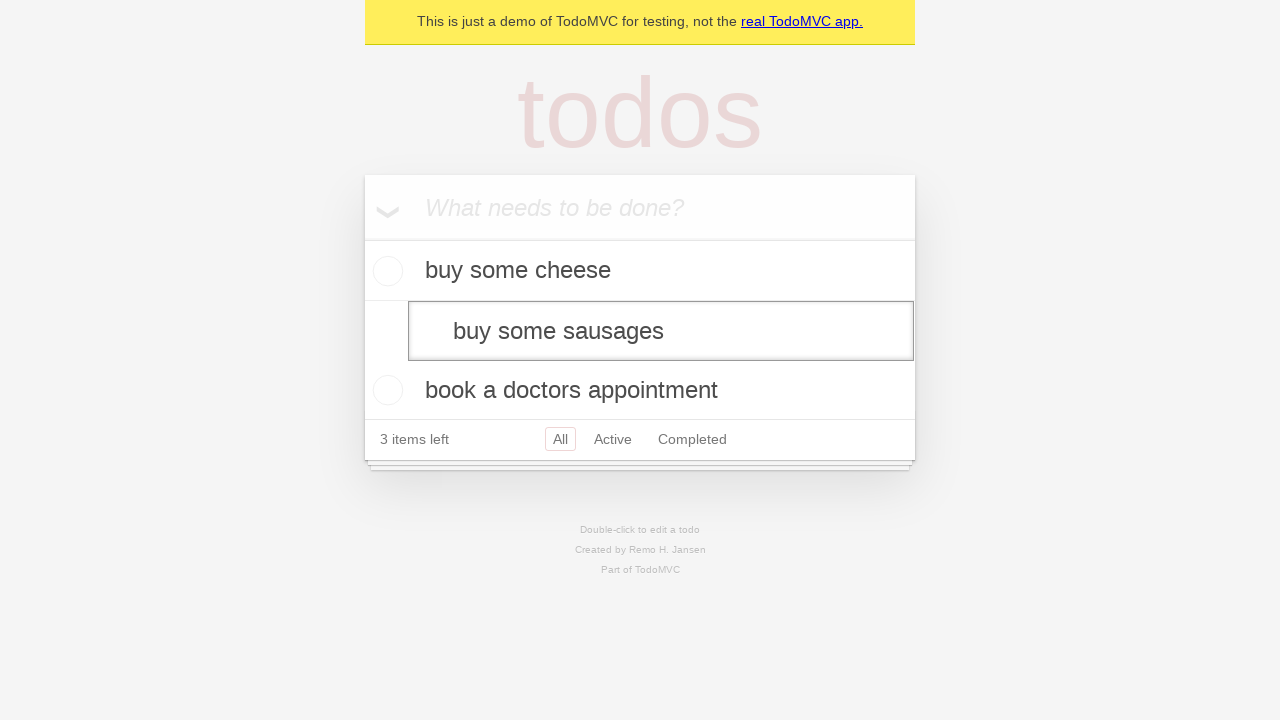

Pressed Enter to save edited todo with trimmed whitespace on internal:testid=[data-testid="todo-item"s] >> nth=1 >> internal:role=textbox[nam
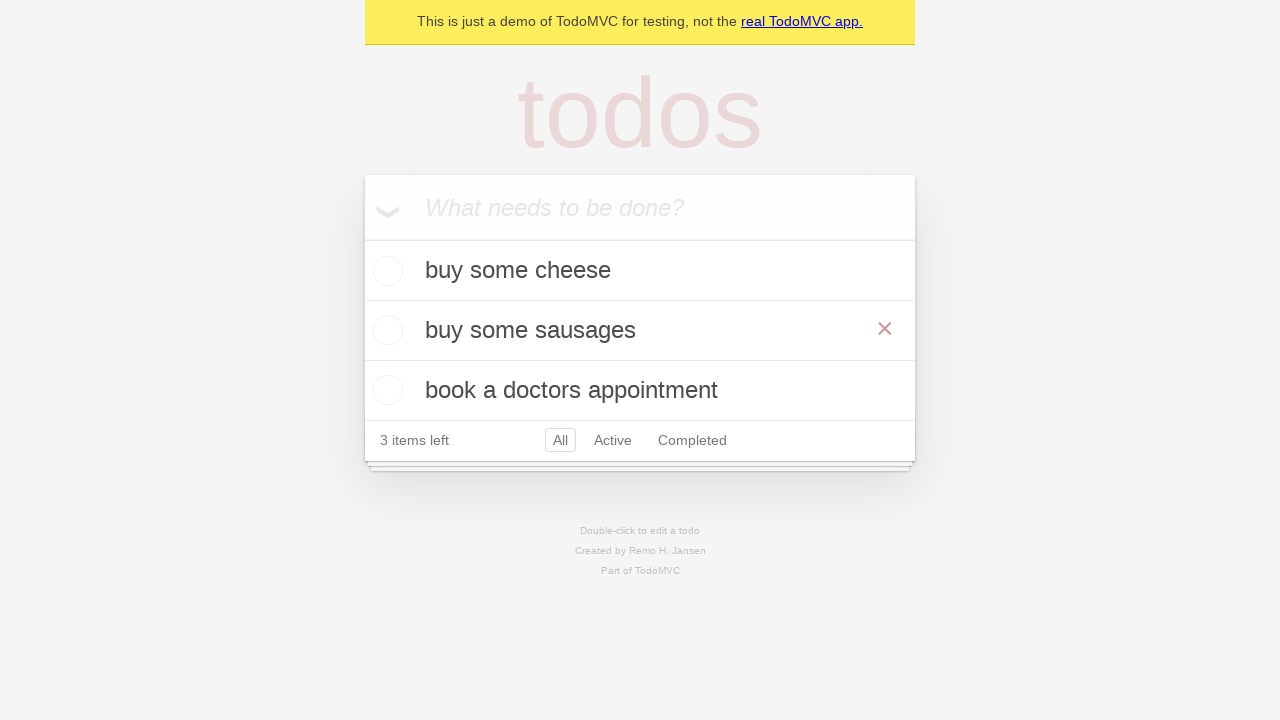

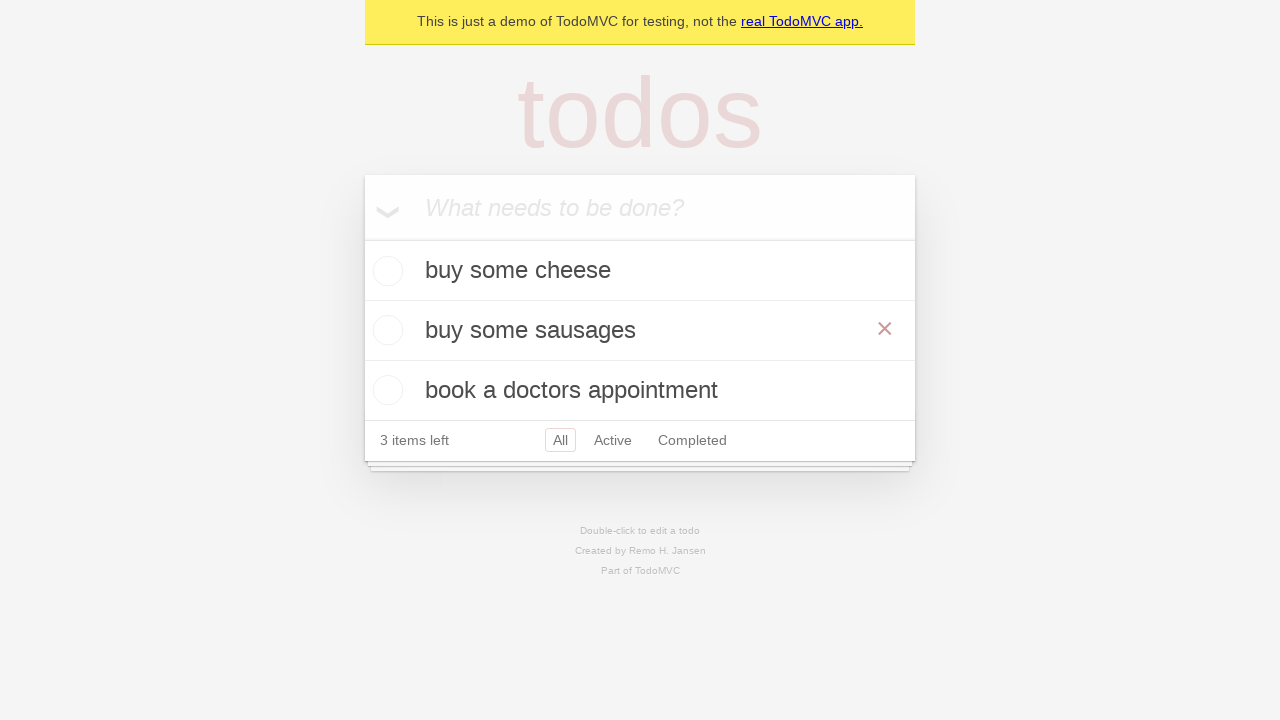